Simple test that navigates to the Samsung homepage and verifies the page loads successfully

Starting URL: https://www.samsung.com/

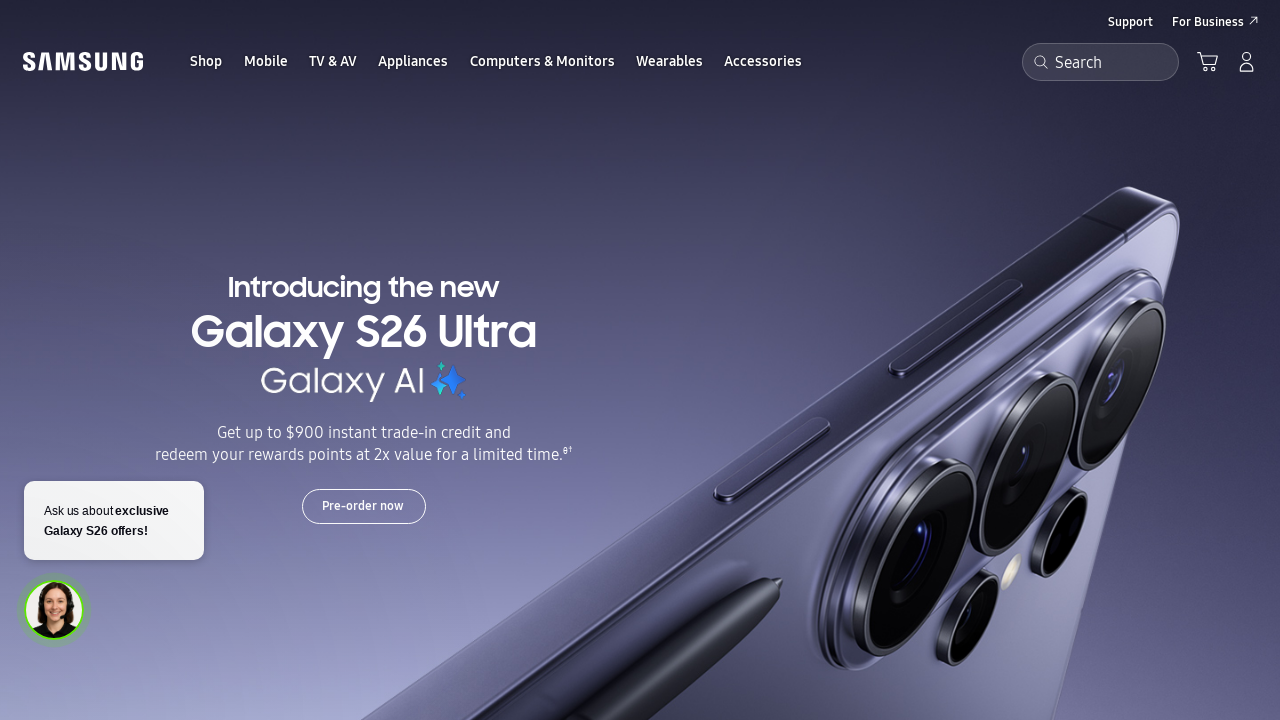

Waited for Samsung homepage to reach DOM content loaded state
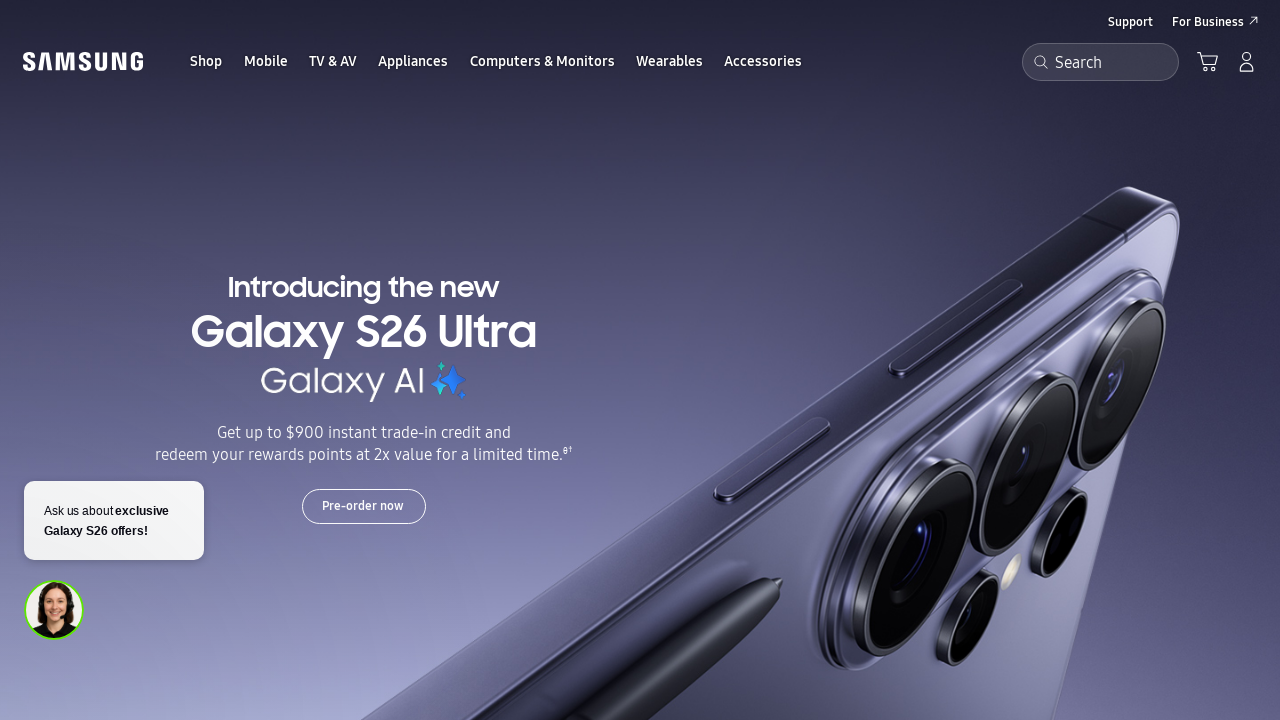

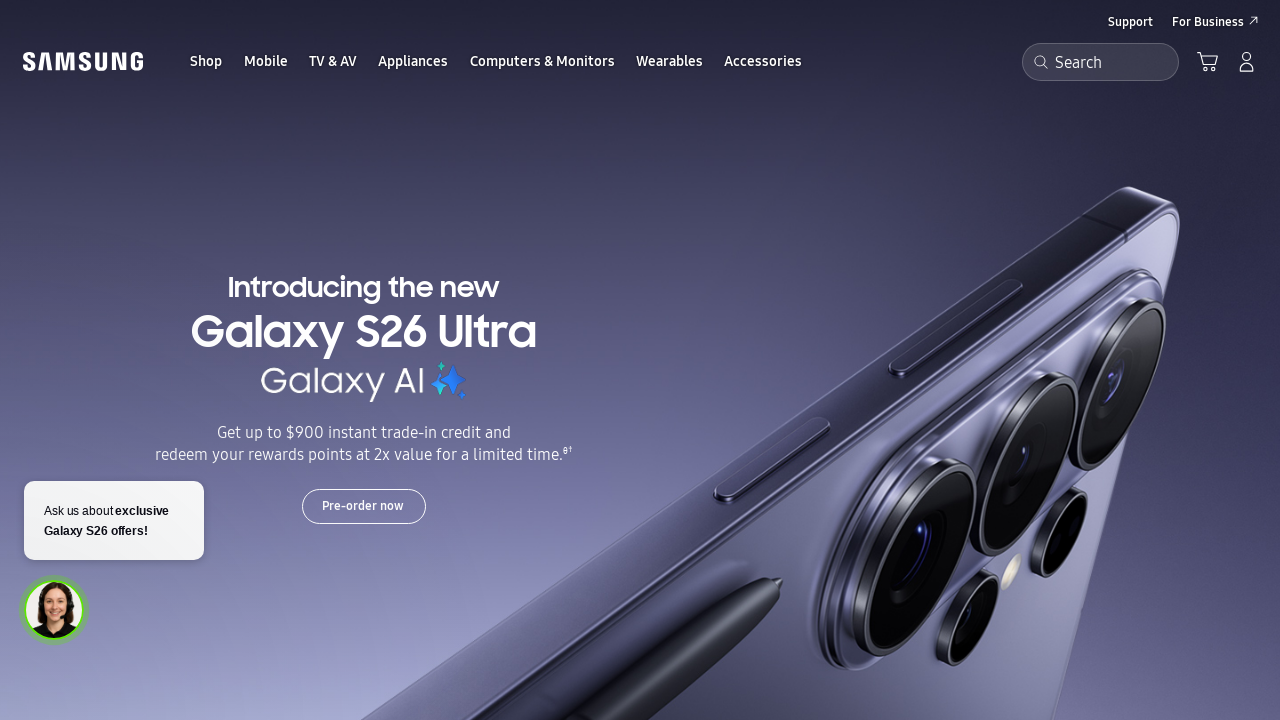